Tests checkbox functionality by locating two checkboxes and clicking them if they are not already selected

Starting URL: https://the-internet.herokuapp.com/checkboxes

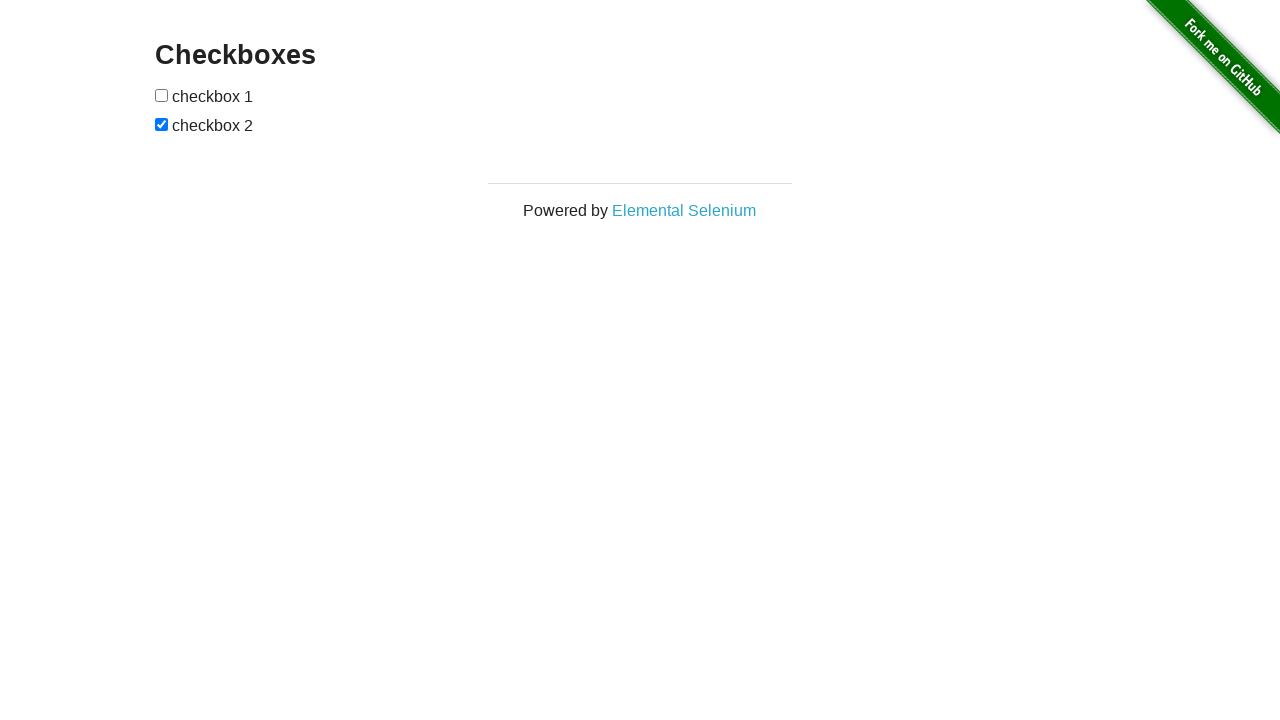

Located first checkbox element
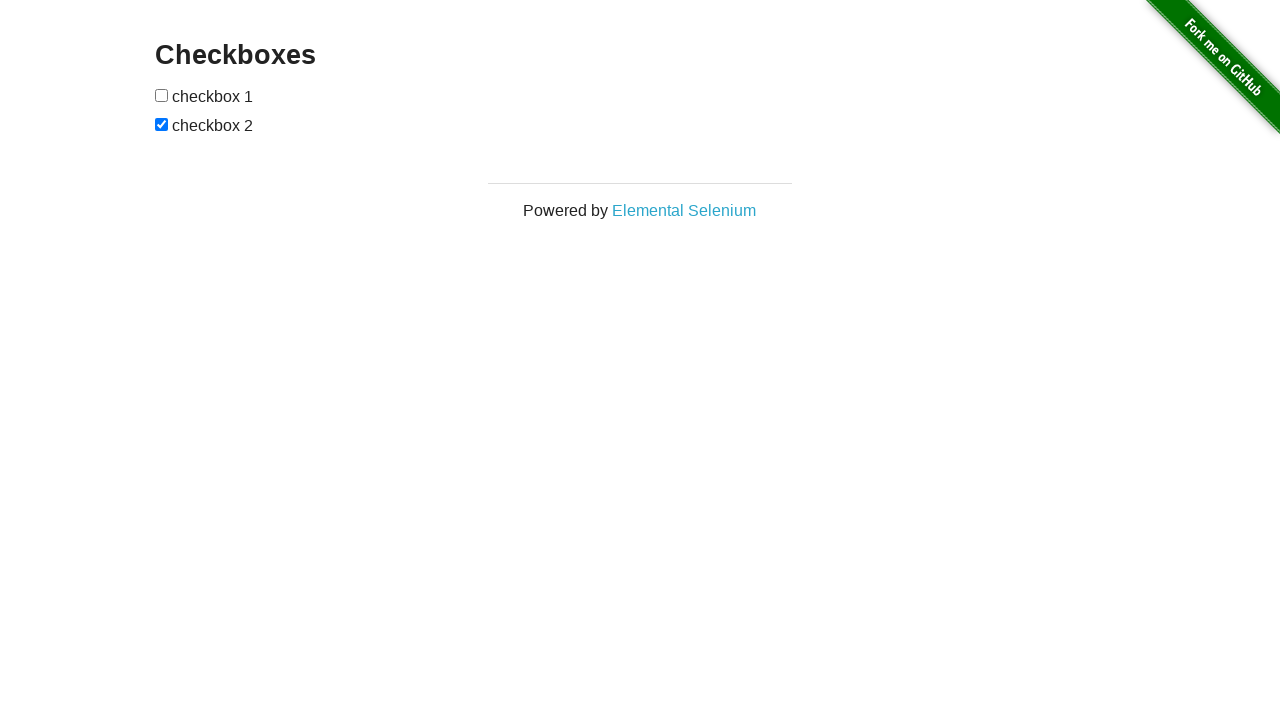

Located second checkbox element
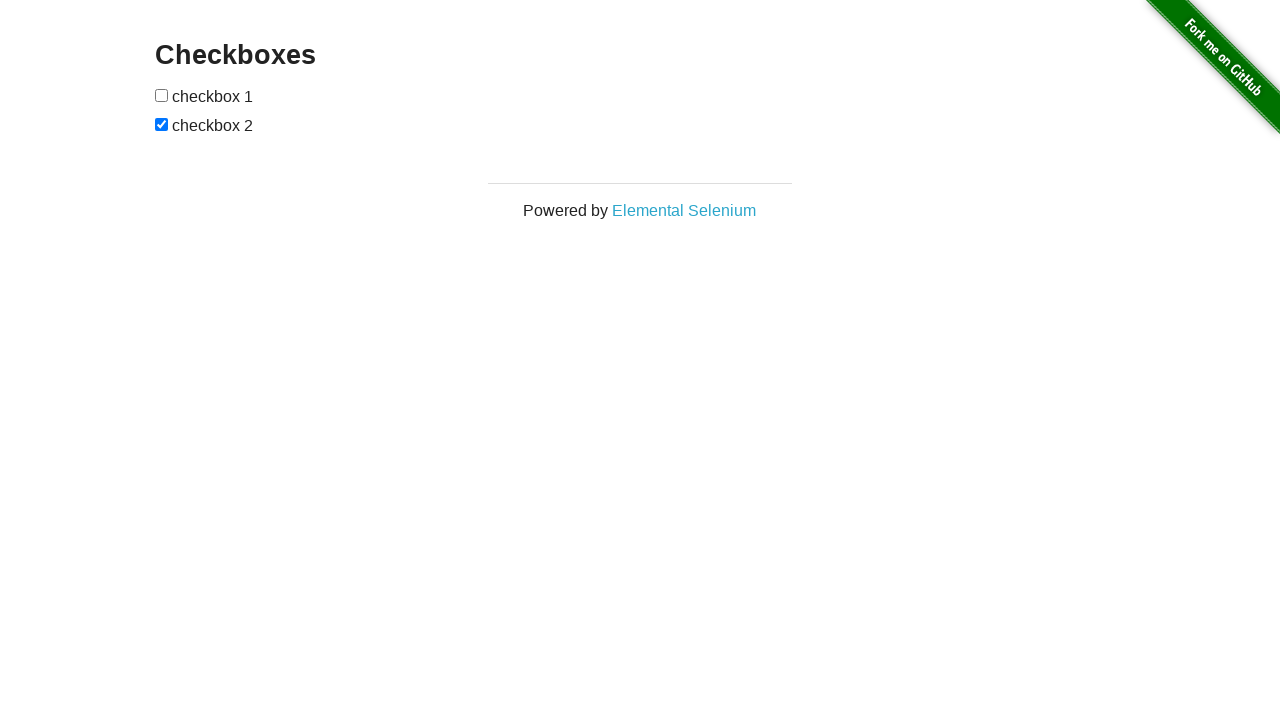

Checked if first checkbox is selected
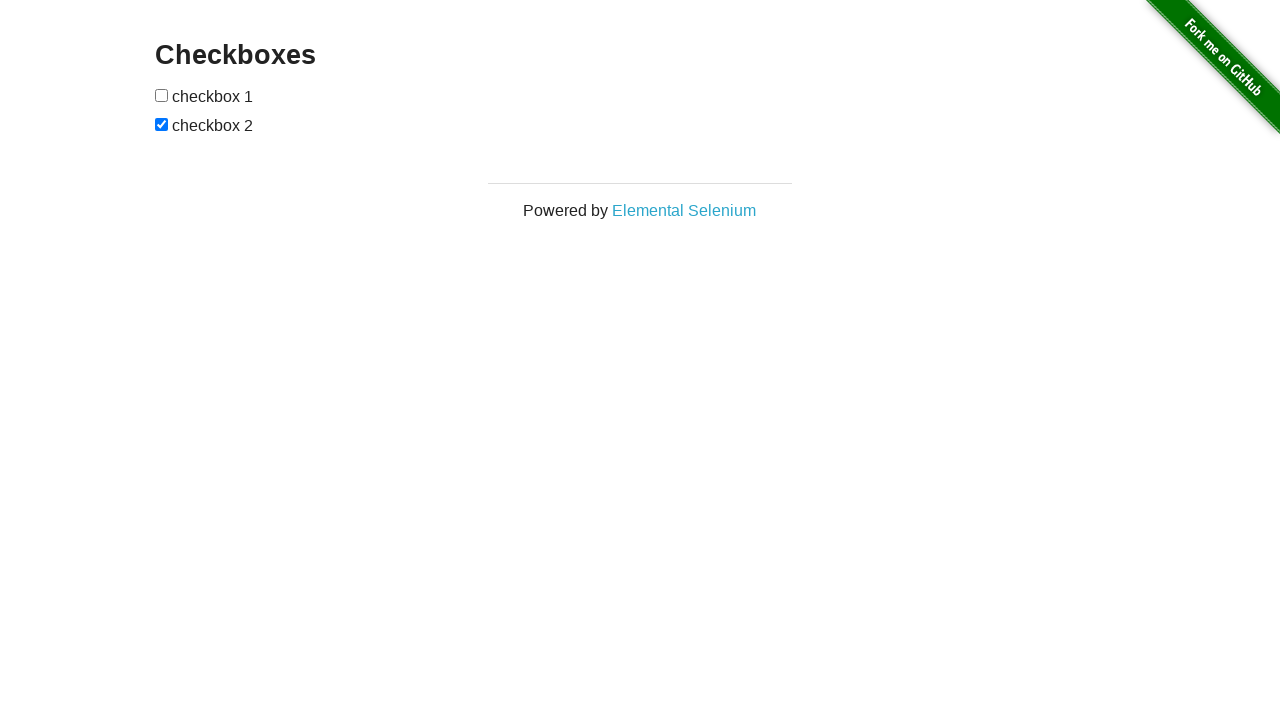

Clicked first checkbox to select it at (162, 95) on (//input[@type='checkbox'])[1]
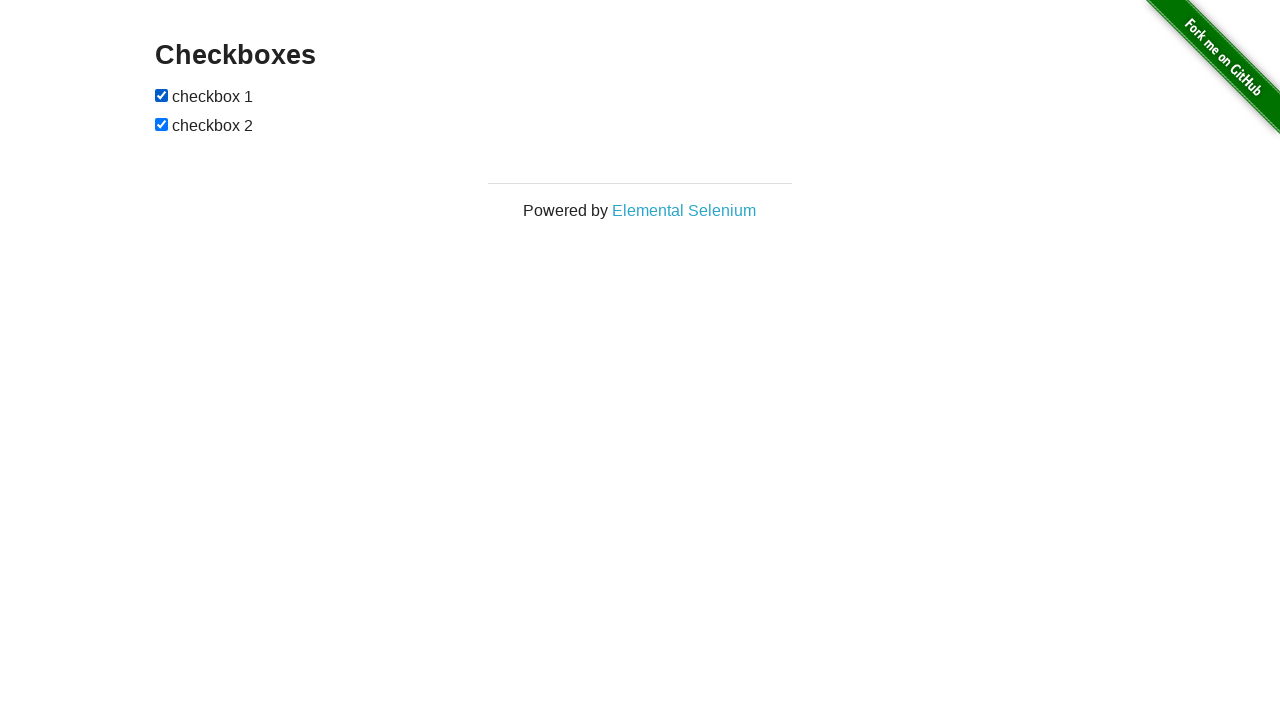

Second checkbox was already selected
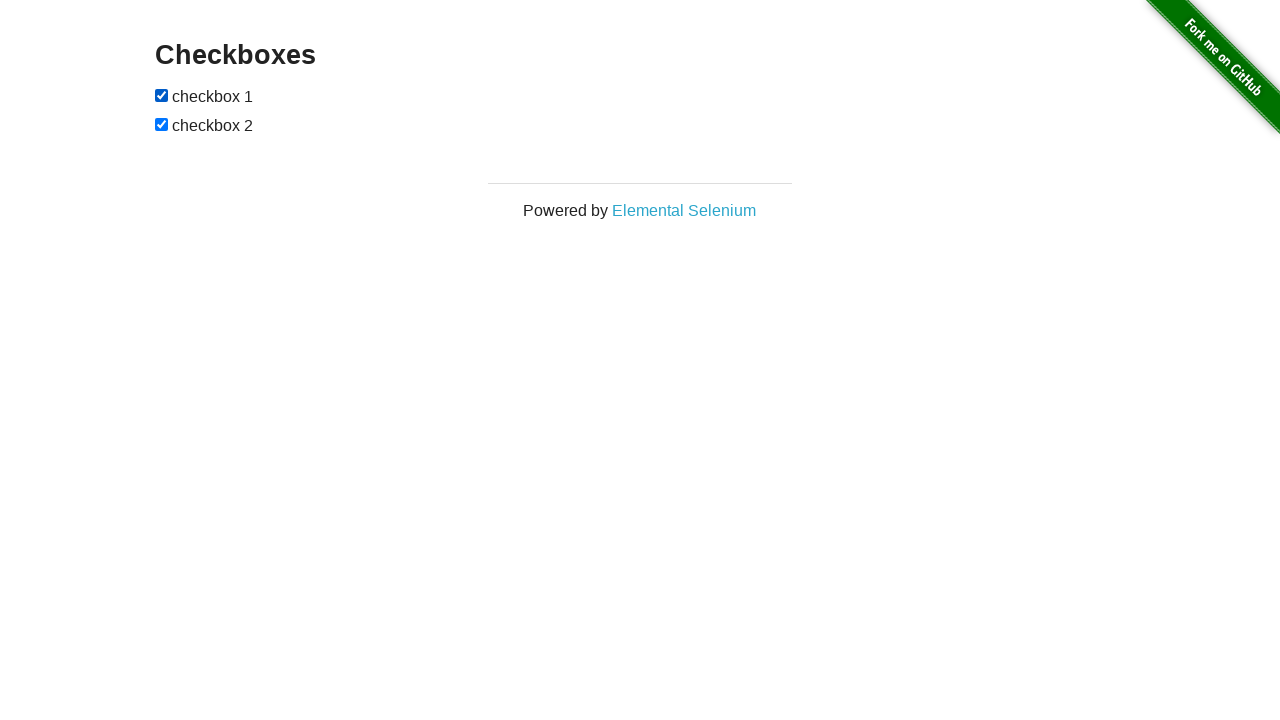

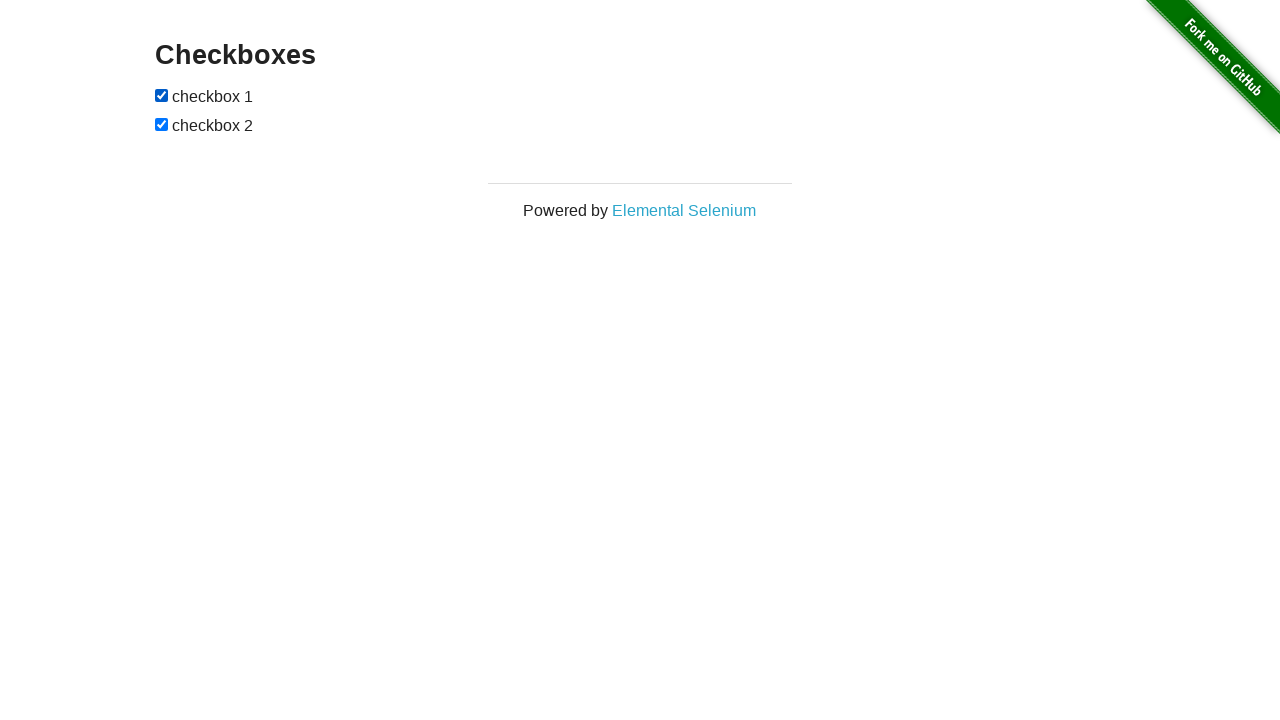